Tests the text-box form validation by submitting an invalid email format and verifying the form handles the error appropriately.

Starting URL: https://demoqa.com/text-box

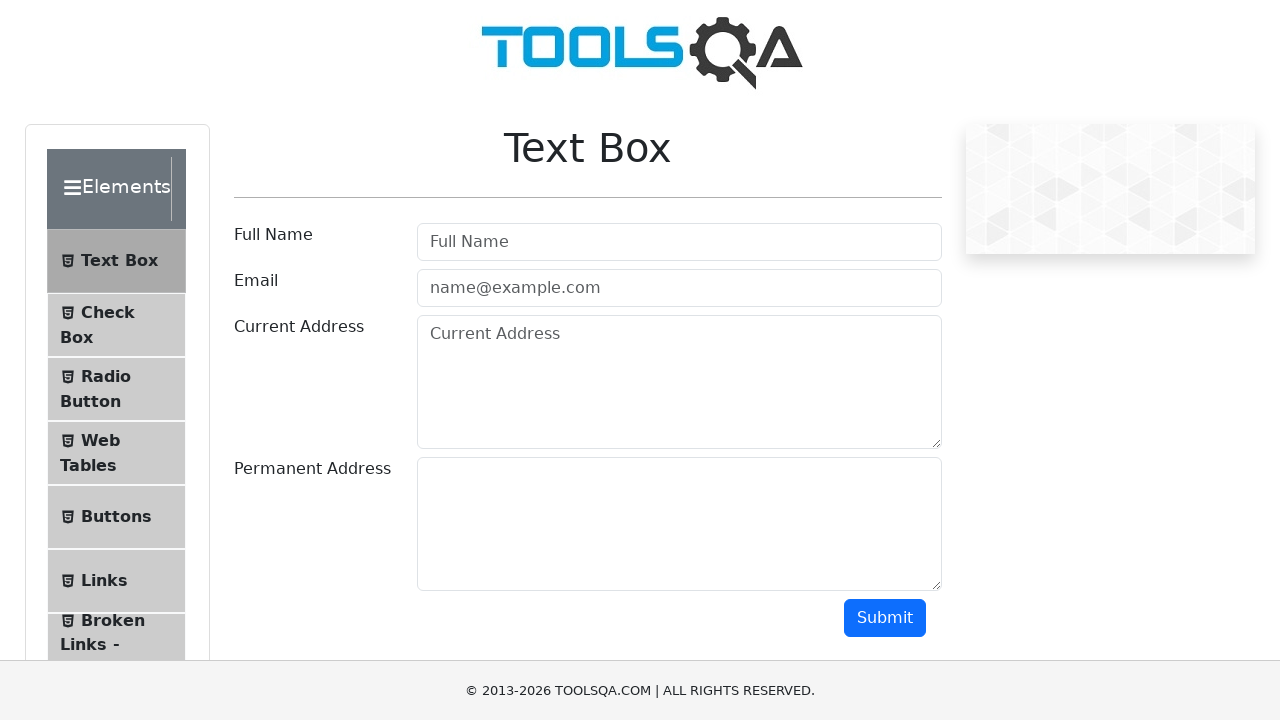

Filled username field with 'Myuser' on #userName
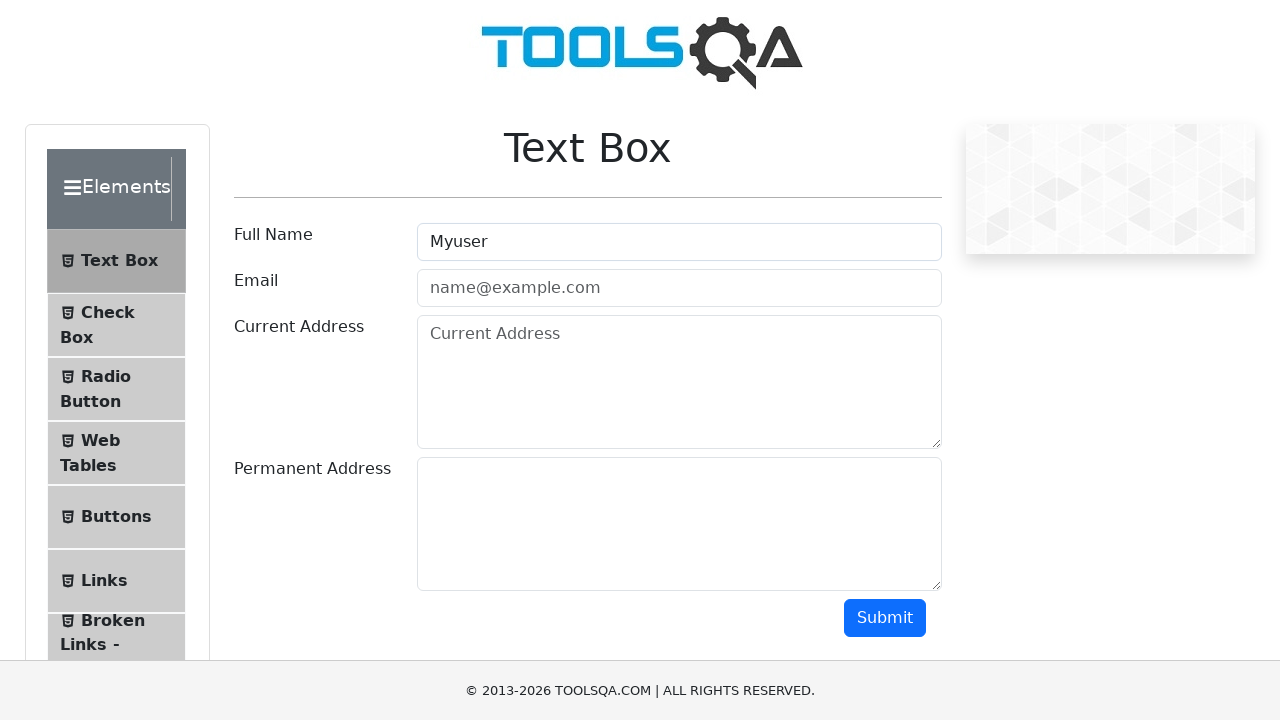

Filled email field with invalid email format 'Email' on input#userEmail
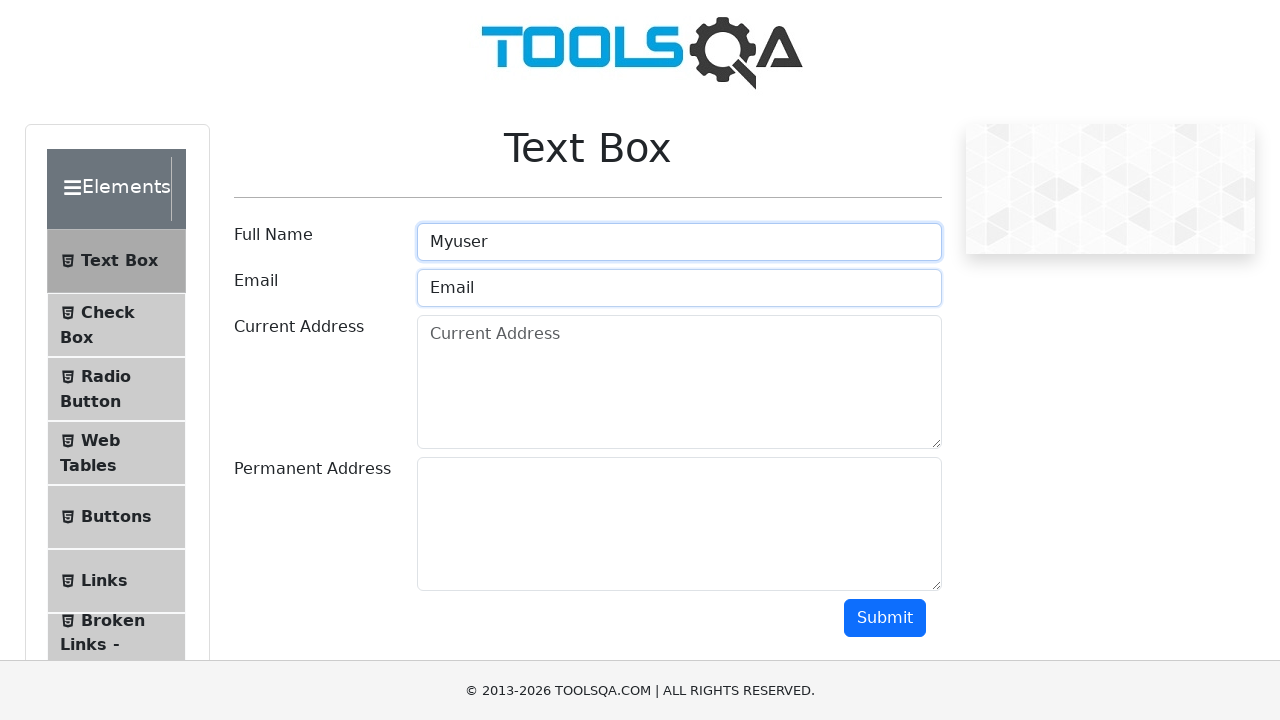

Filled current address field on #currentAddress
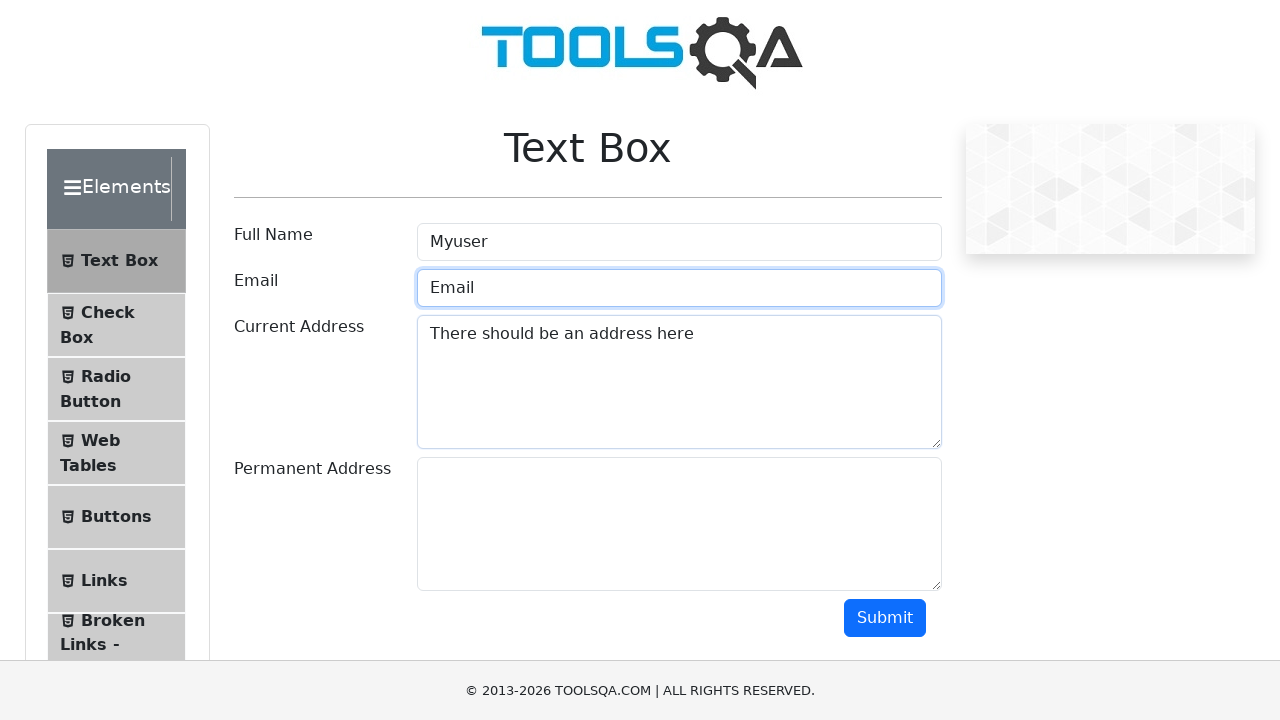

Filled permanent address field on #permanentAddress
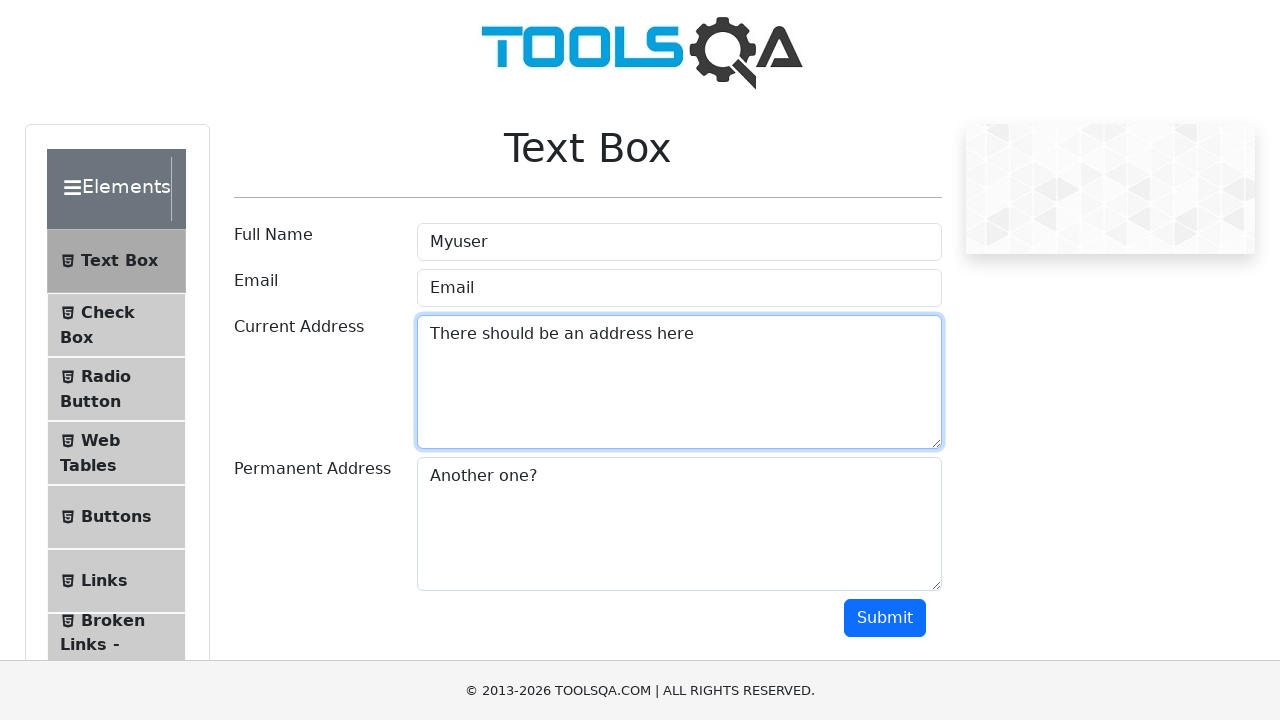

Scrolled down 100px to make submit button visible
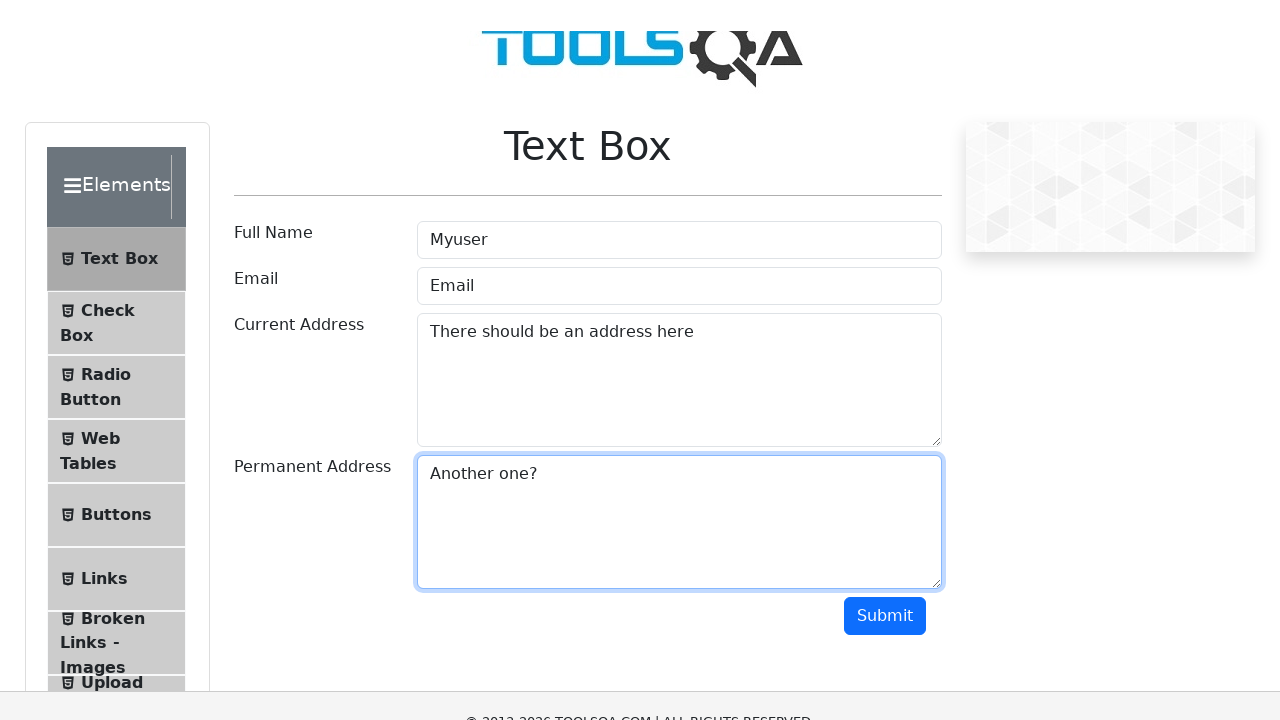

Clicked submit button to validate form with invalid email at (885, 518) on #submit
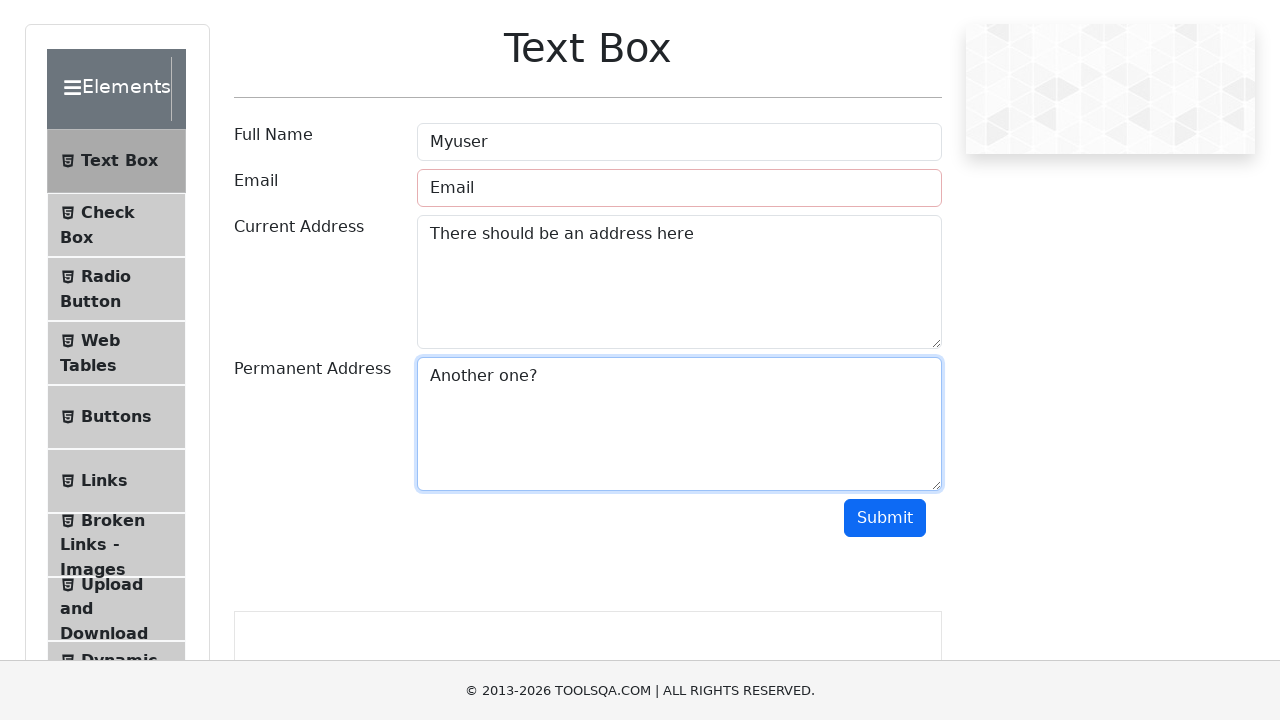

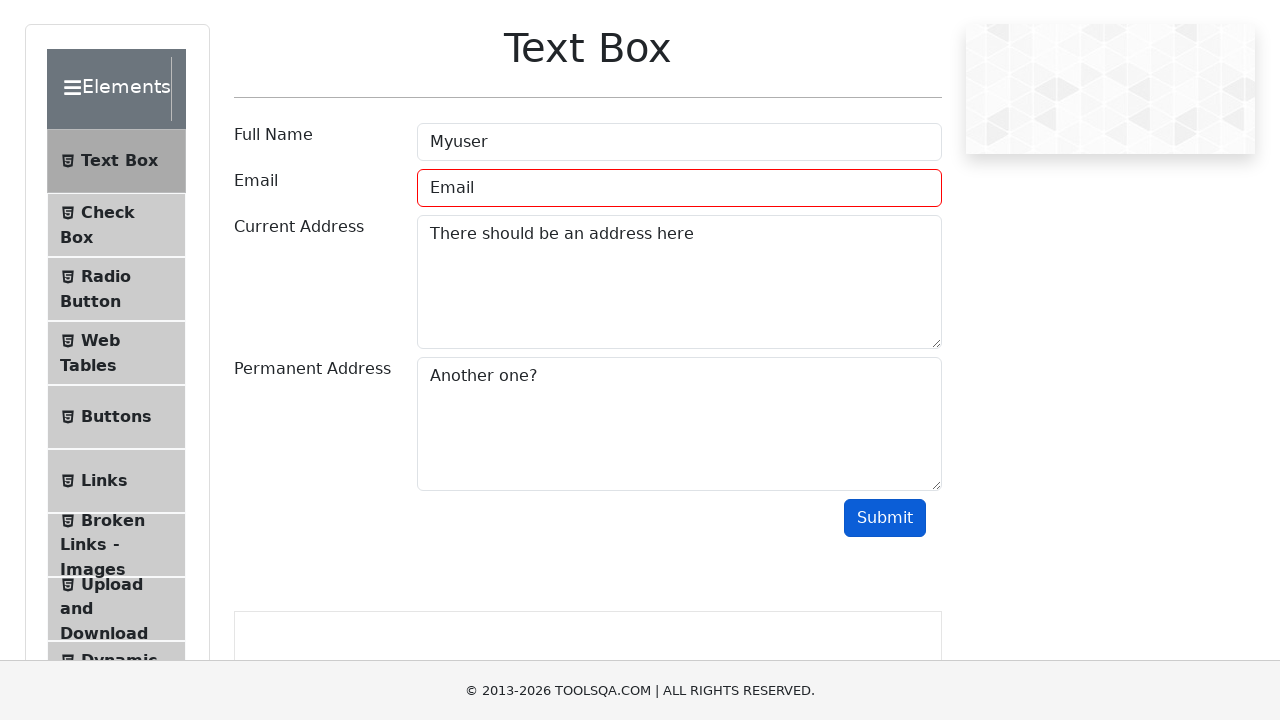